Tests combobox dropdown by clicking on it and selecting an option from the dropdown list

Starting URL: https://demoqa.com/select-menu

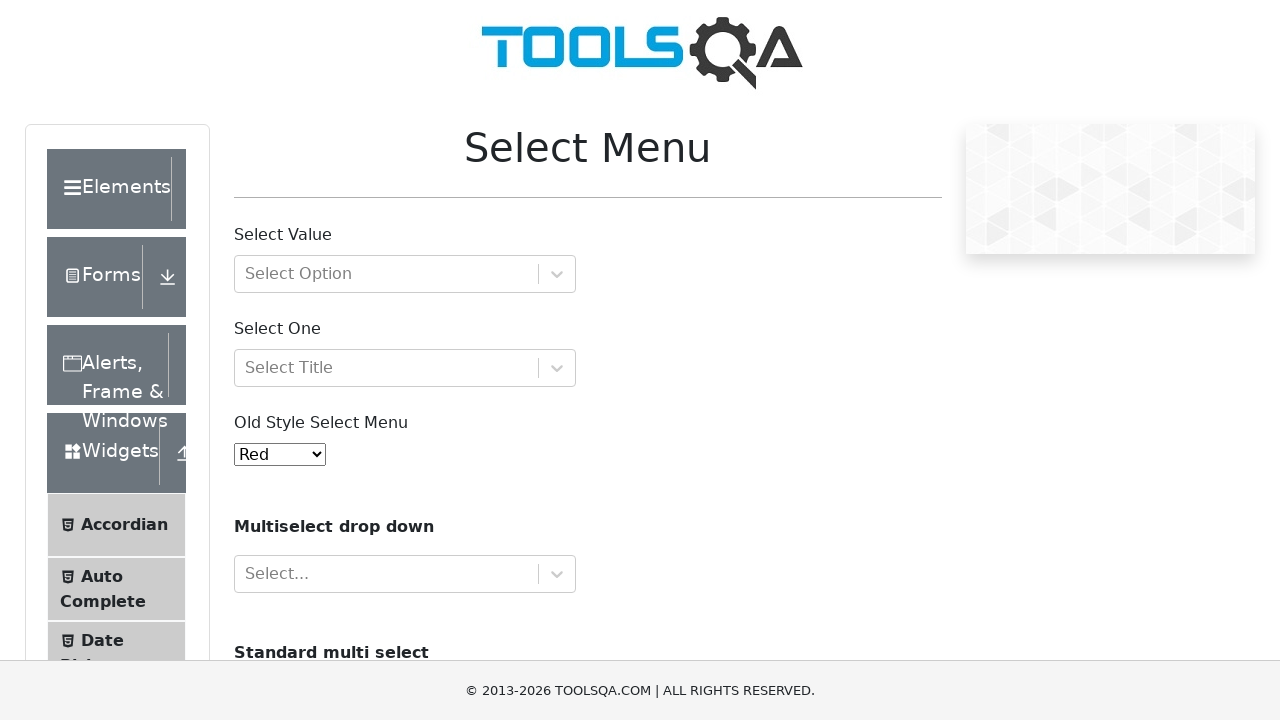

Clicked on combobox dropdown to open it at (405, 274) on xpath=//div[@id='withOptGroup']
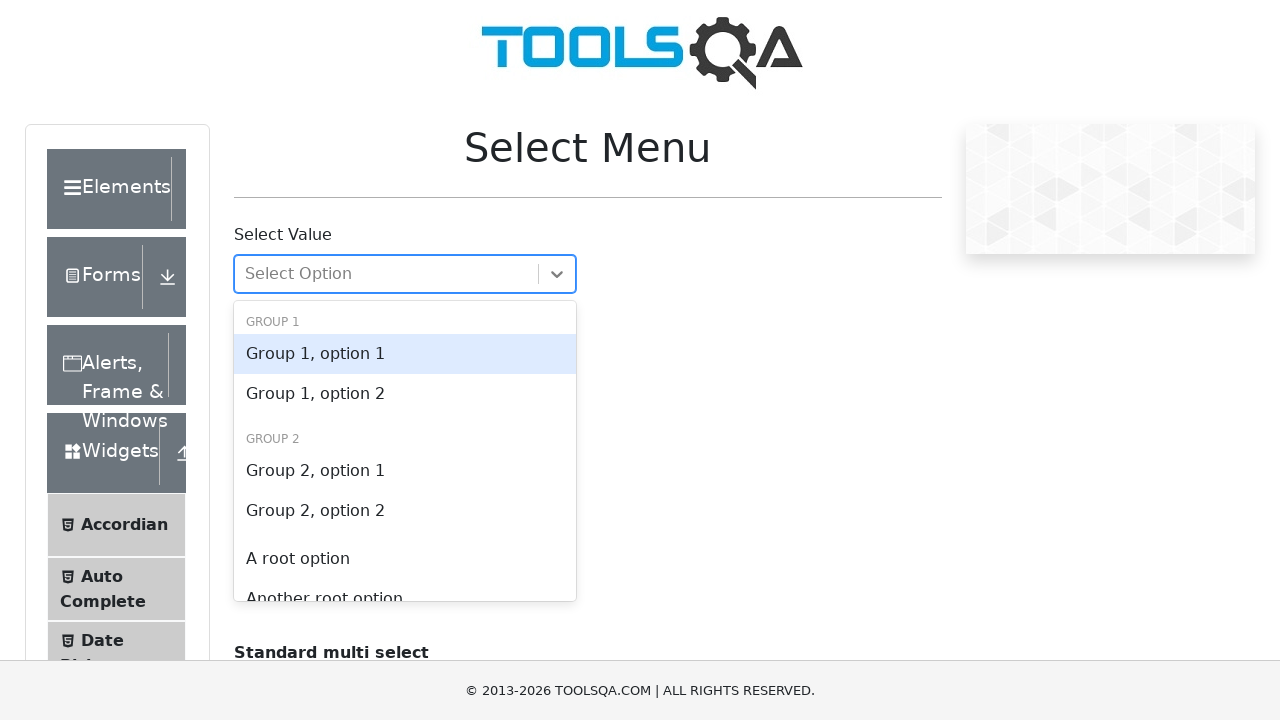

Selected 'Group 1, option 1' from dropdown list at (405, 354) on xpath=//div[contains(text(),'Group 1, option 1')]
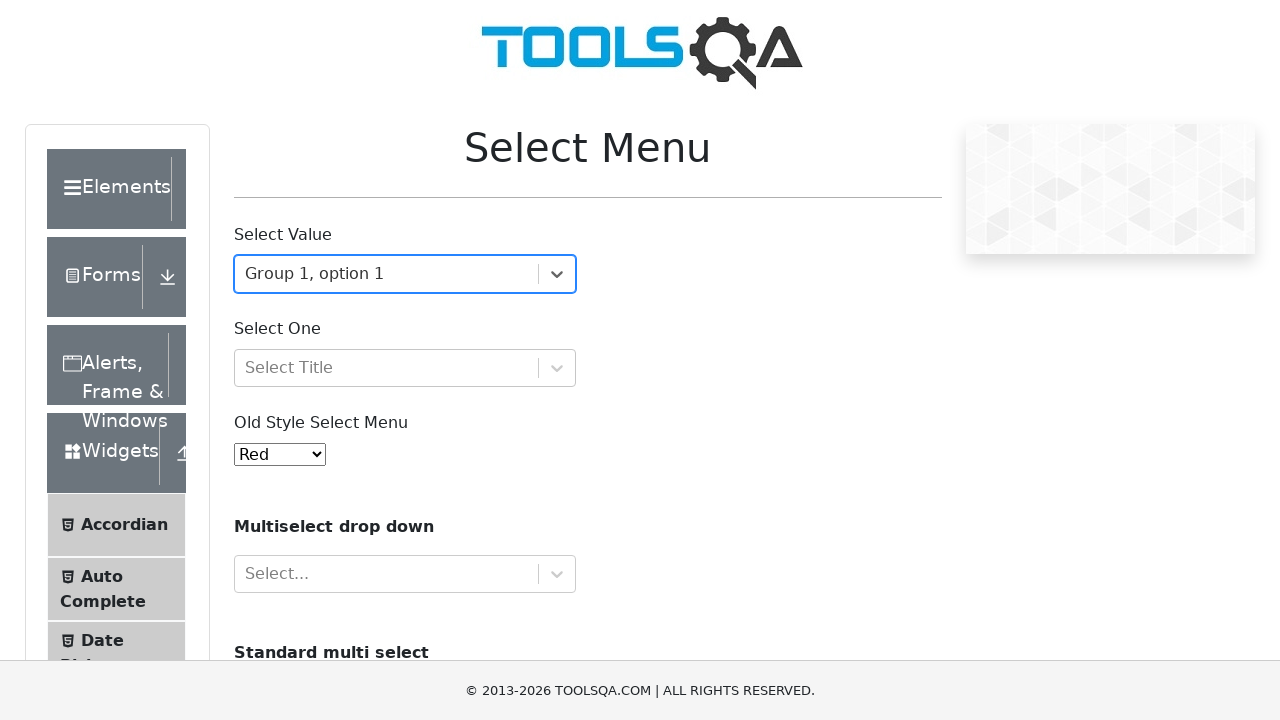

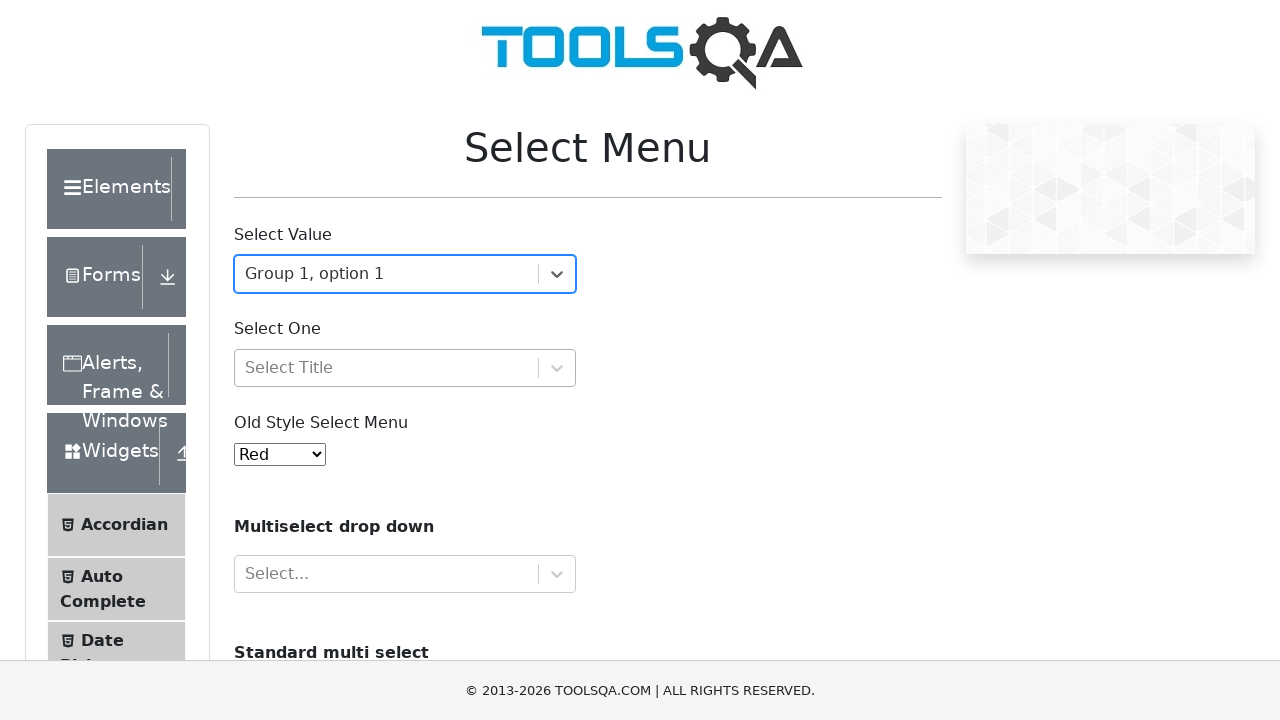